Tests drag and drop functionality on jQuery UI demo page by dragging an element from source to destination

Starting URL: https://jqueryui.com/droppable/

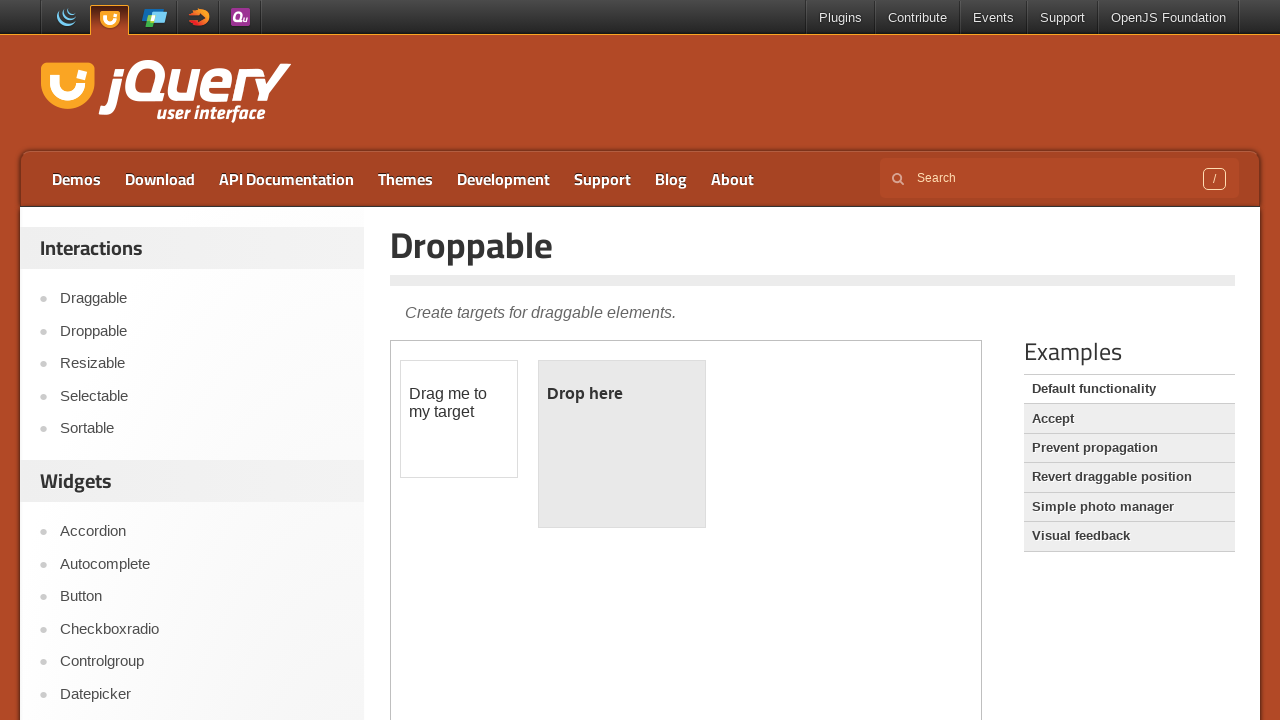

Located the first iframe containing the drag and drop demo
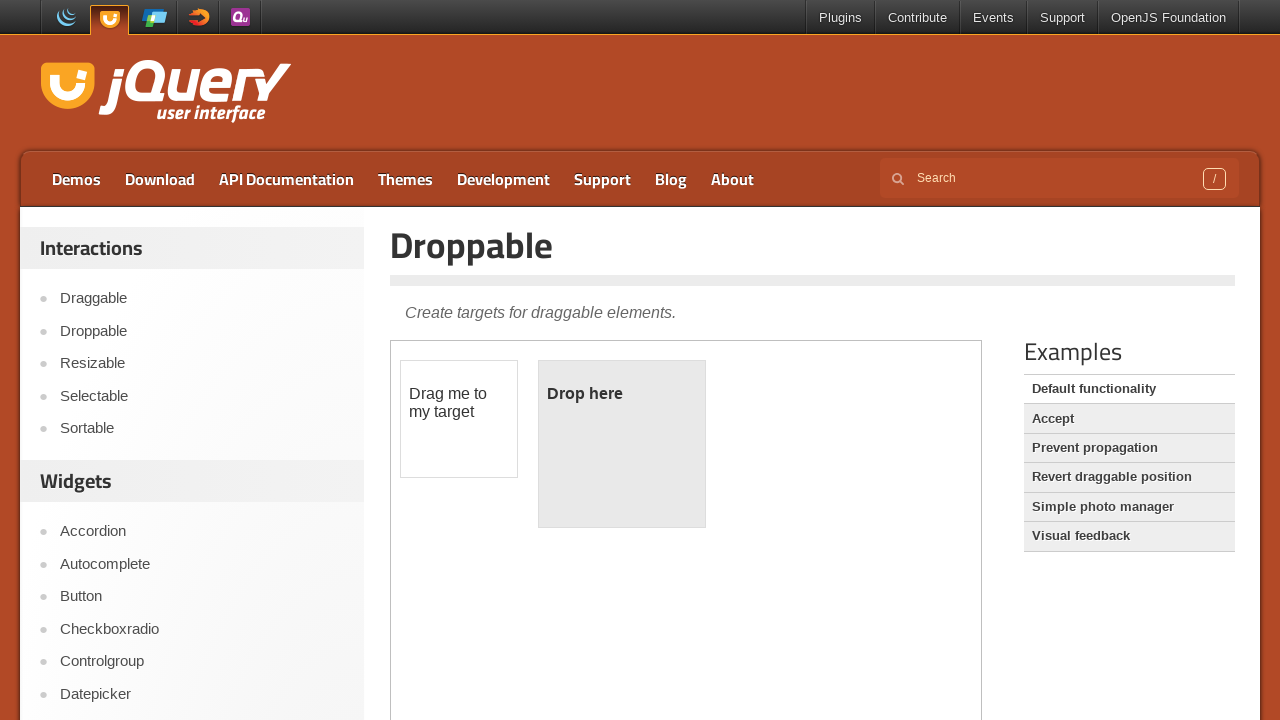

Located the draggable element with ID 'draggable'
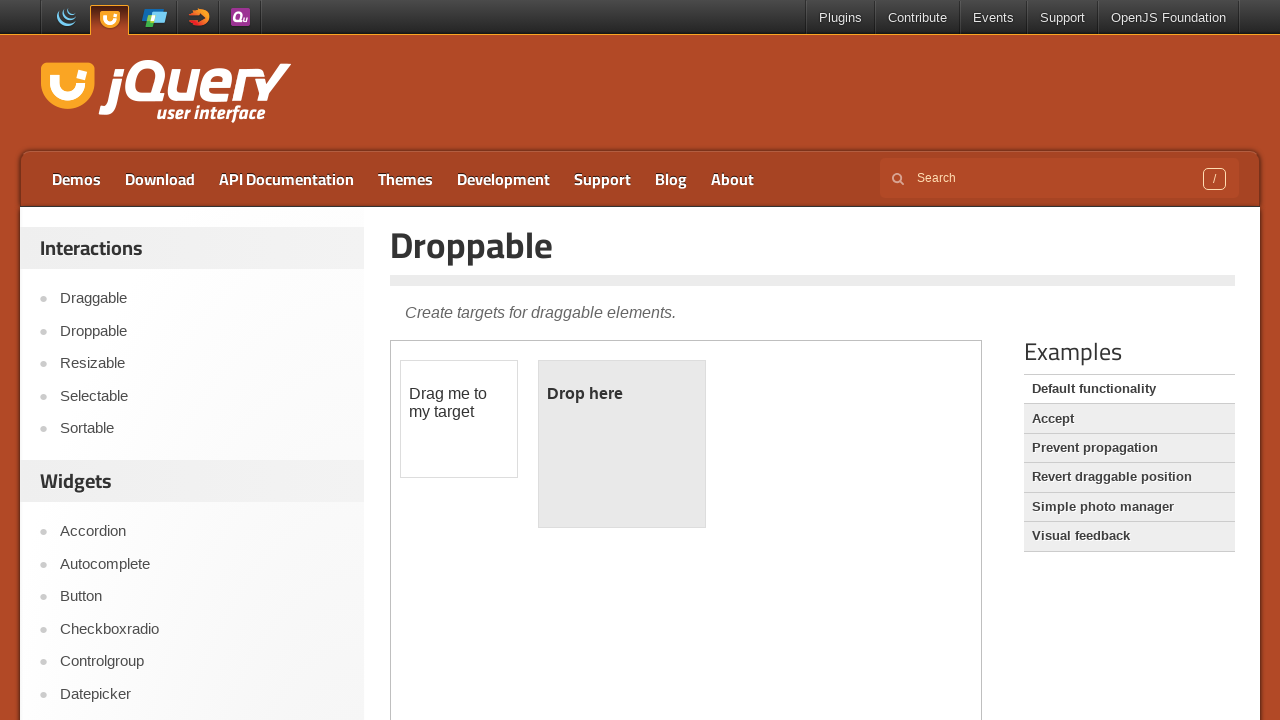

Located the droppable element with ID 'droppable'
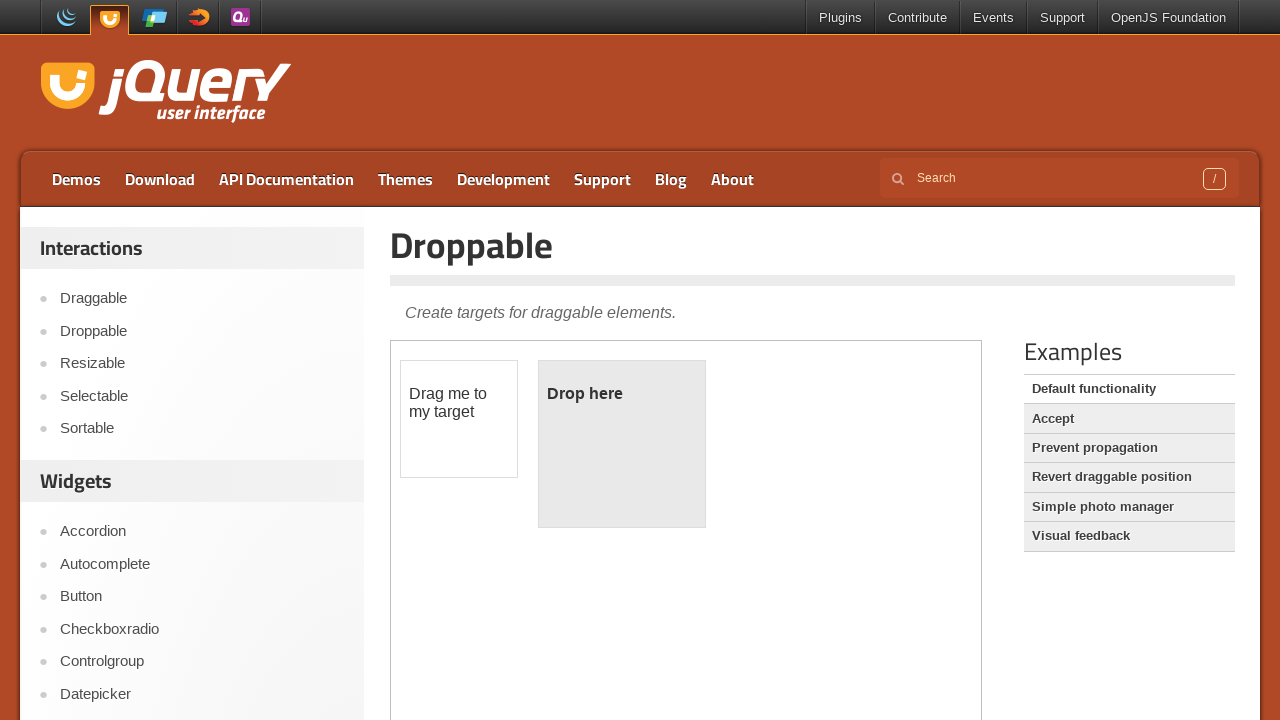

Dragged the draggable element to the droppable element at (622, 444)
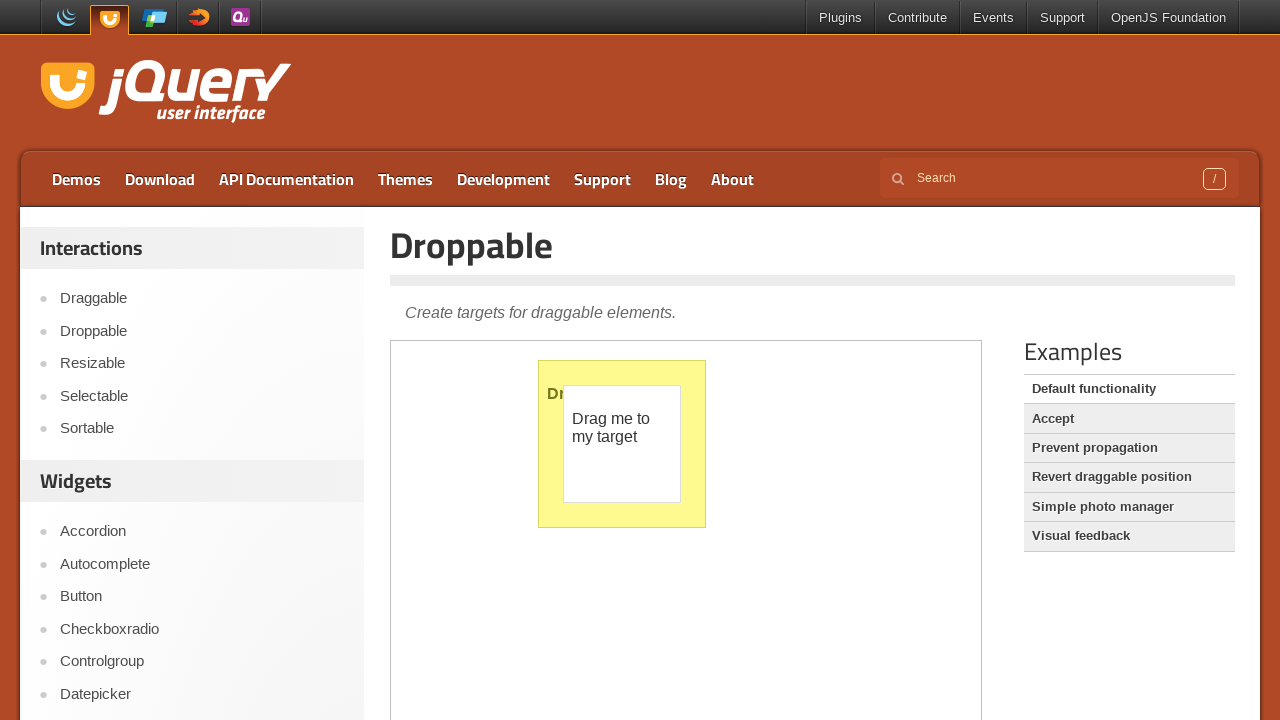

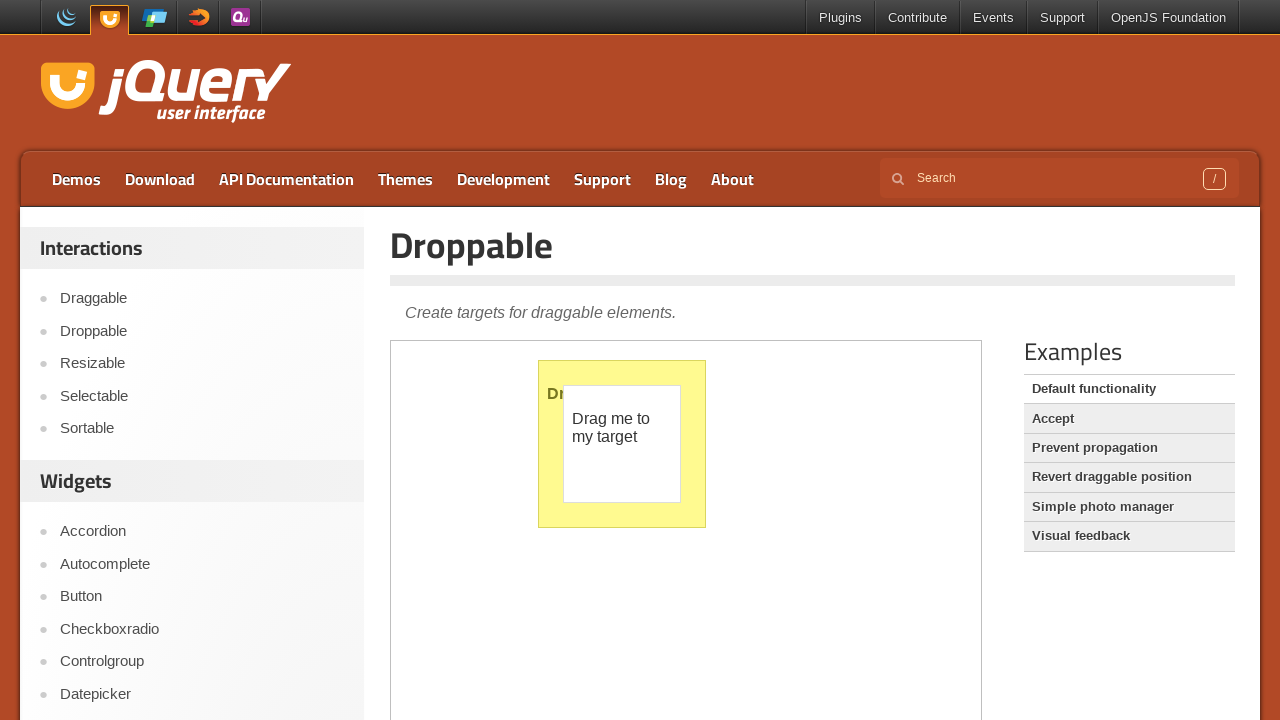